Tests loading the place explorer page for Mountain View and verifies place information, summary, and overview table are displayed

Starting URL: https://datacommons.org/place/geoId/0649670

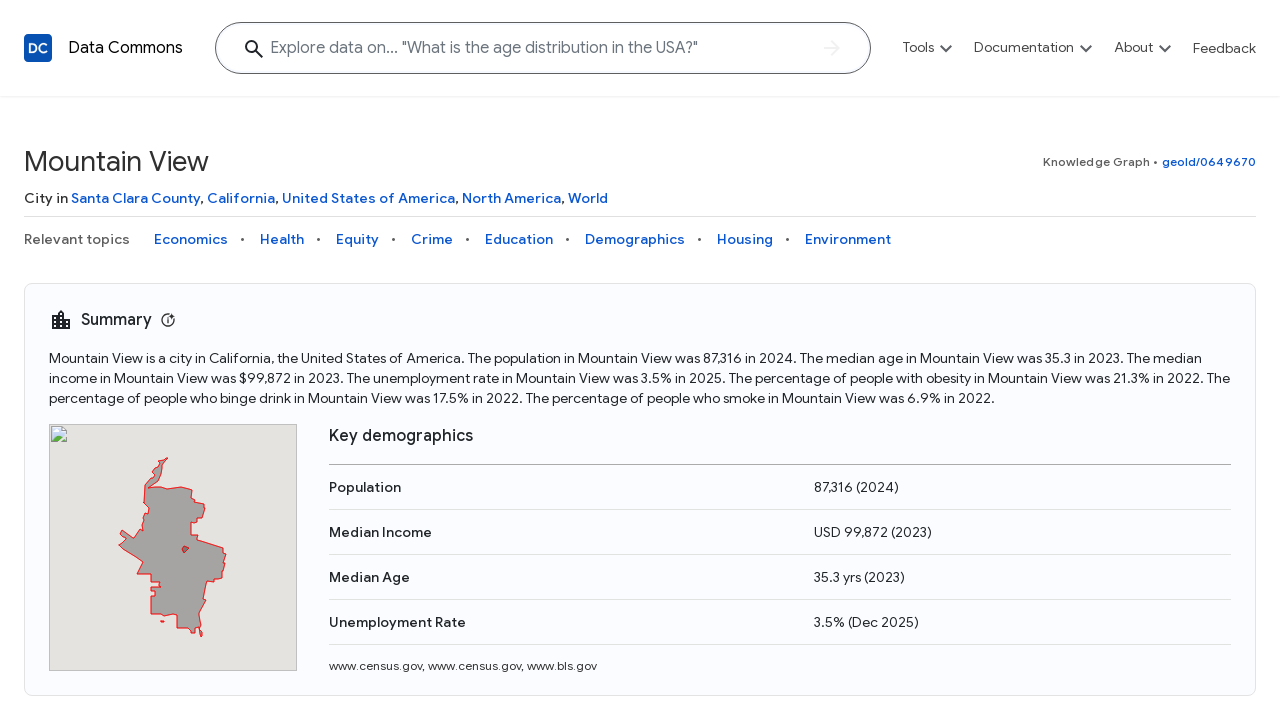

Waited for place name element to load
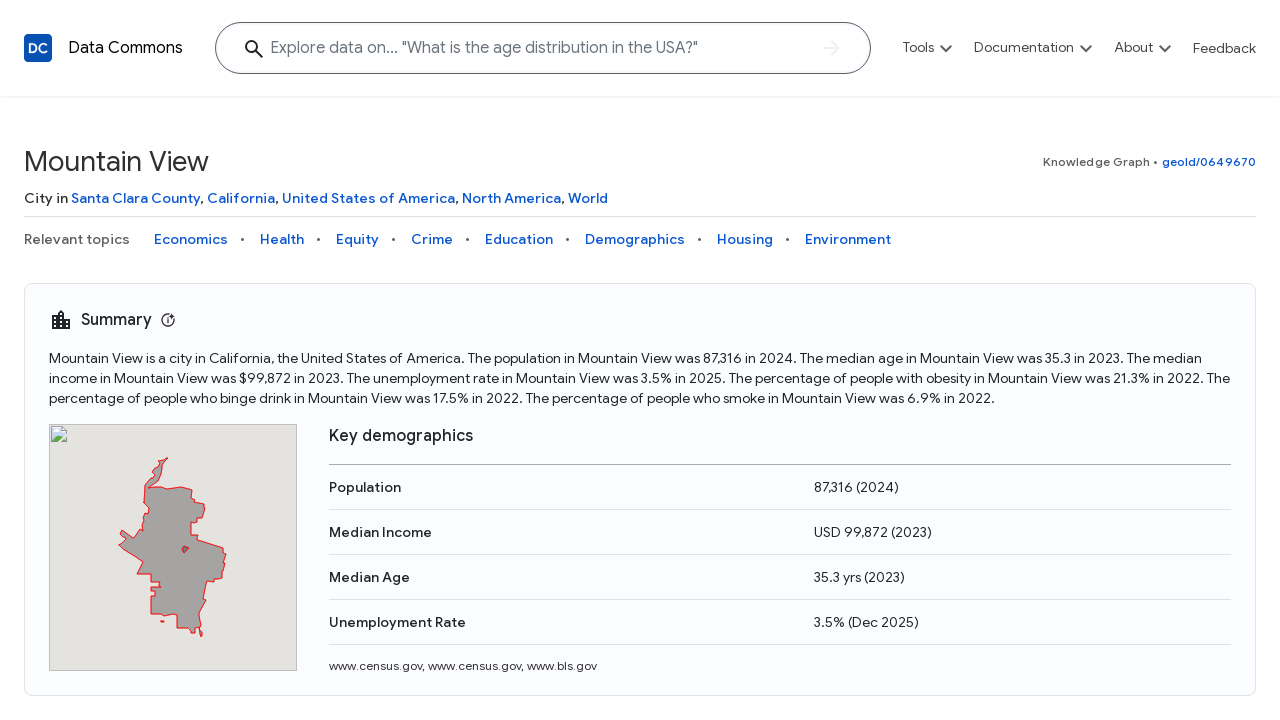

Verified 'Mountain View' is displayed in place name
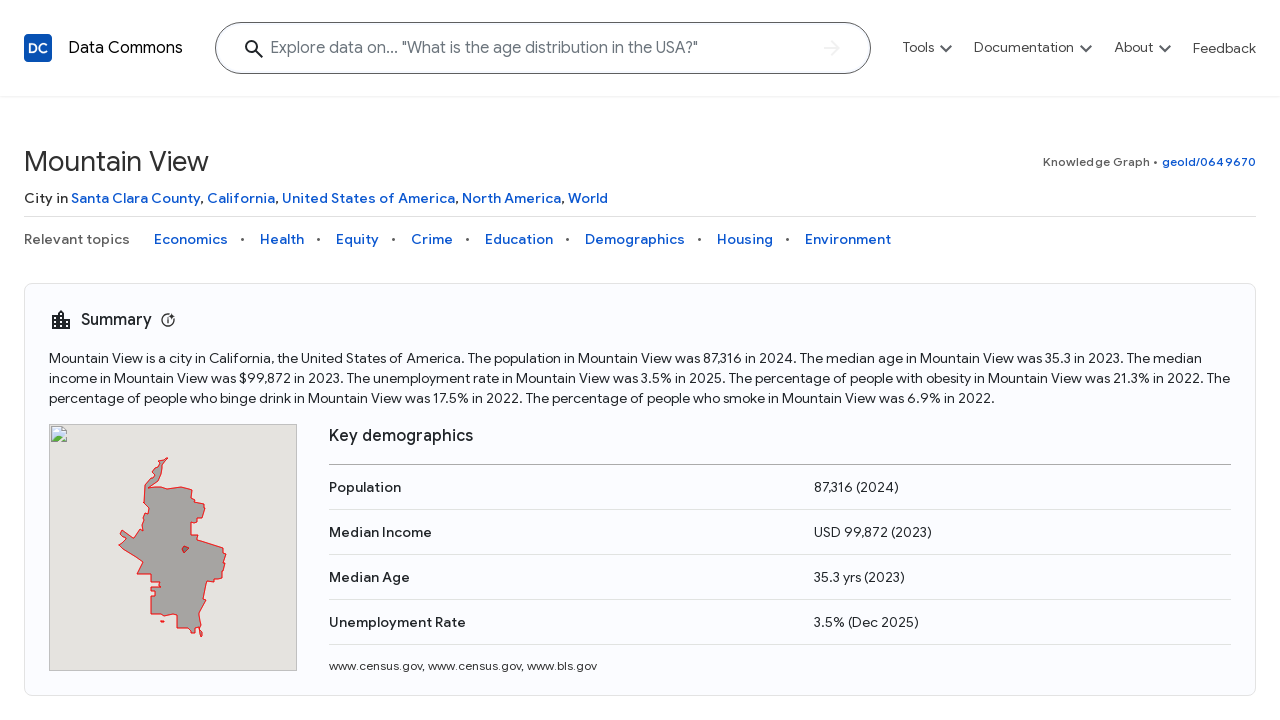

Waited for subheader element to load
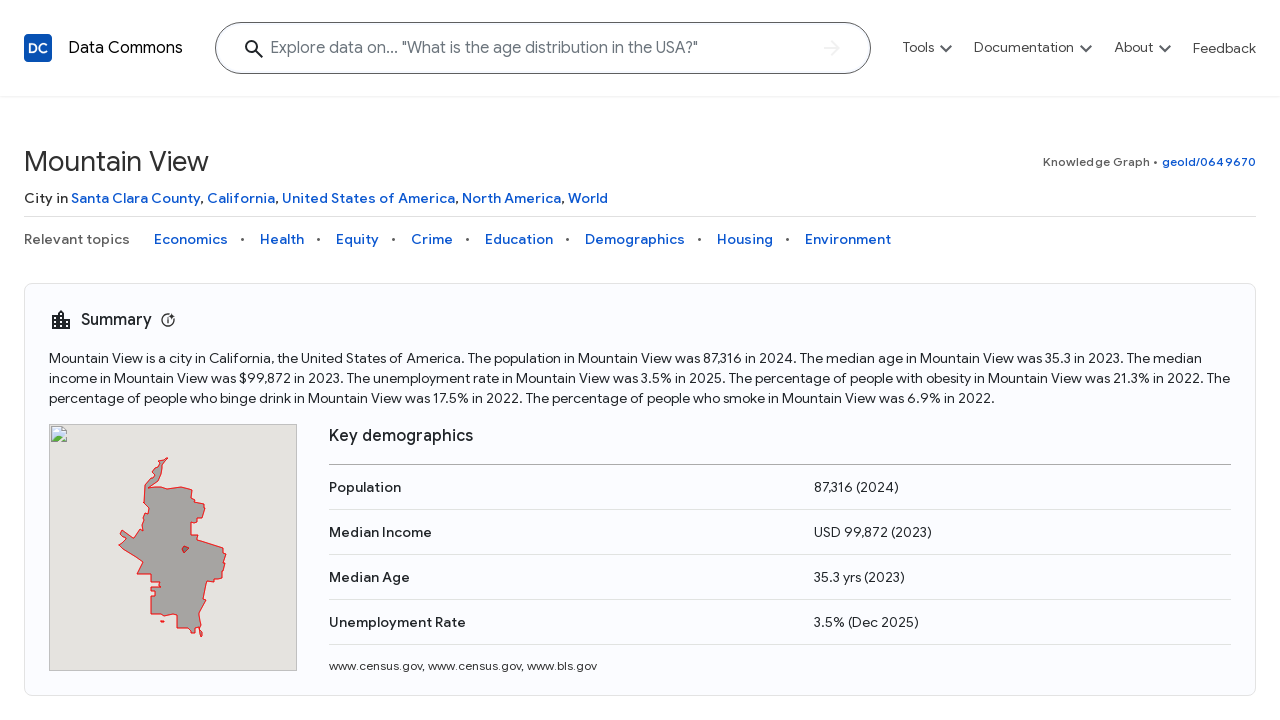

Waited for place overview summary title to load
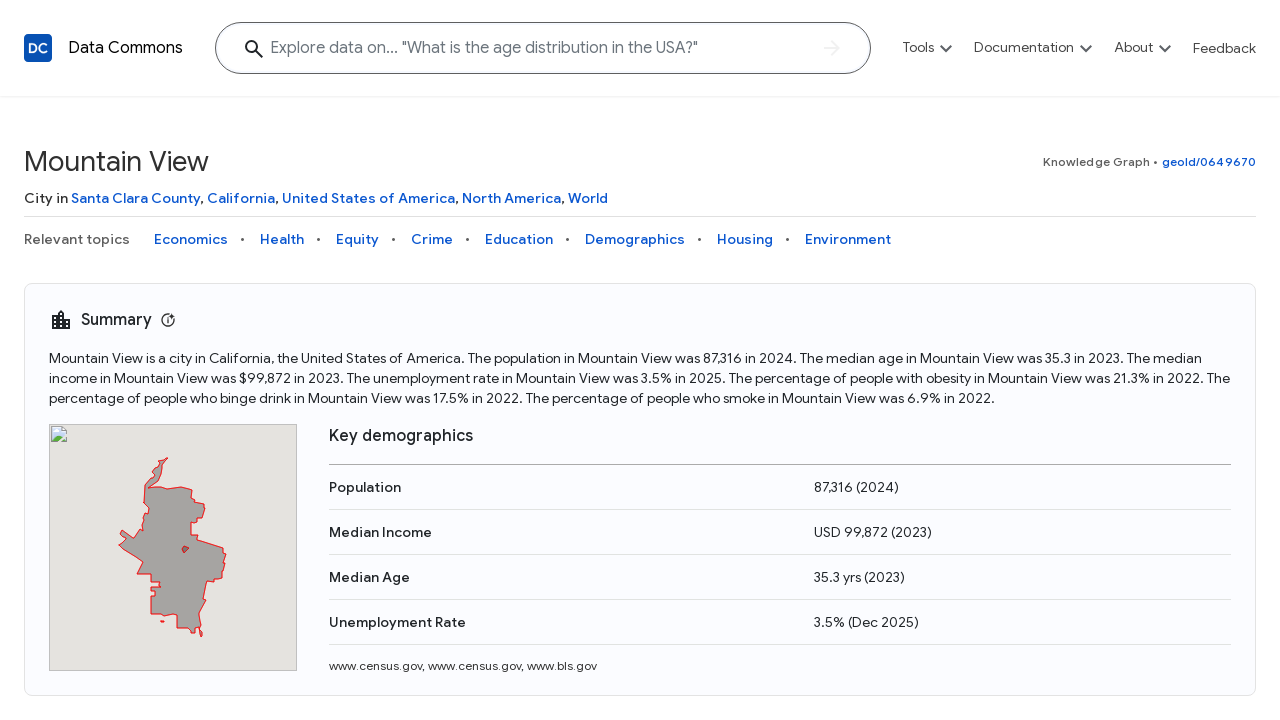

Waited for place overview table to load
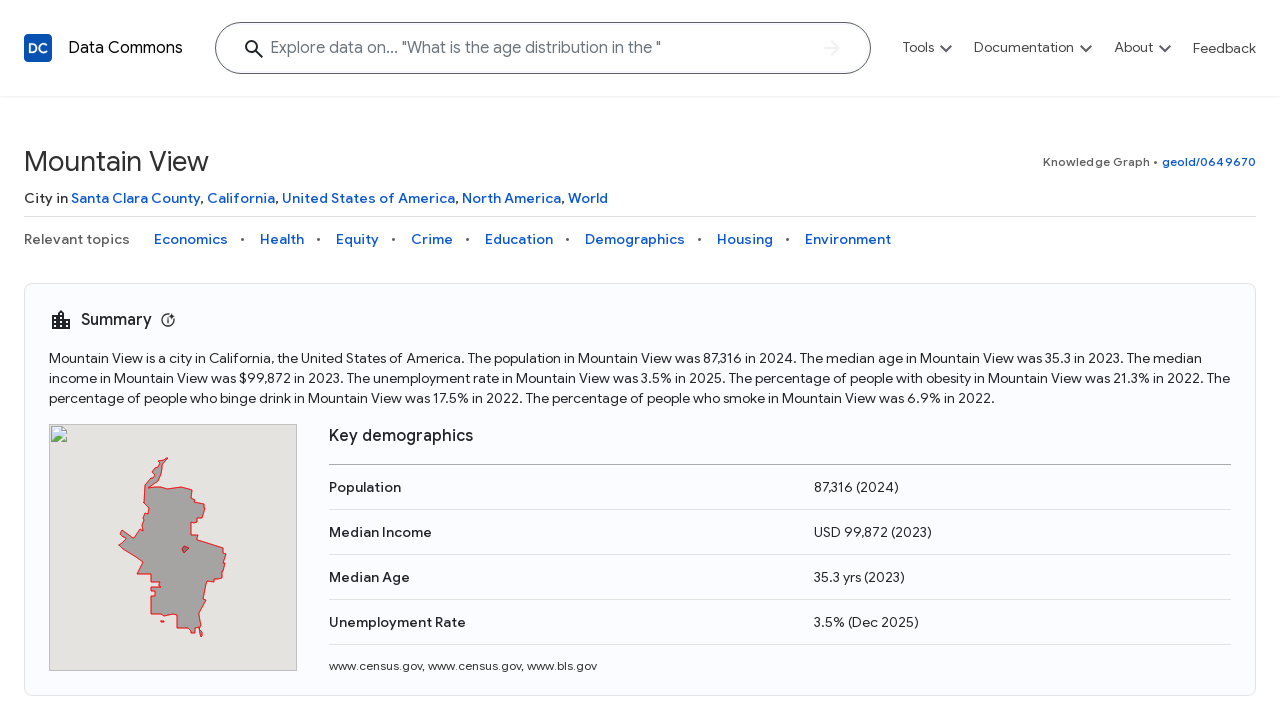

Retrieved text content from overview table
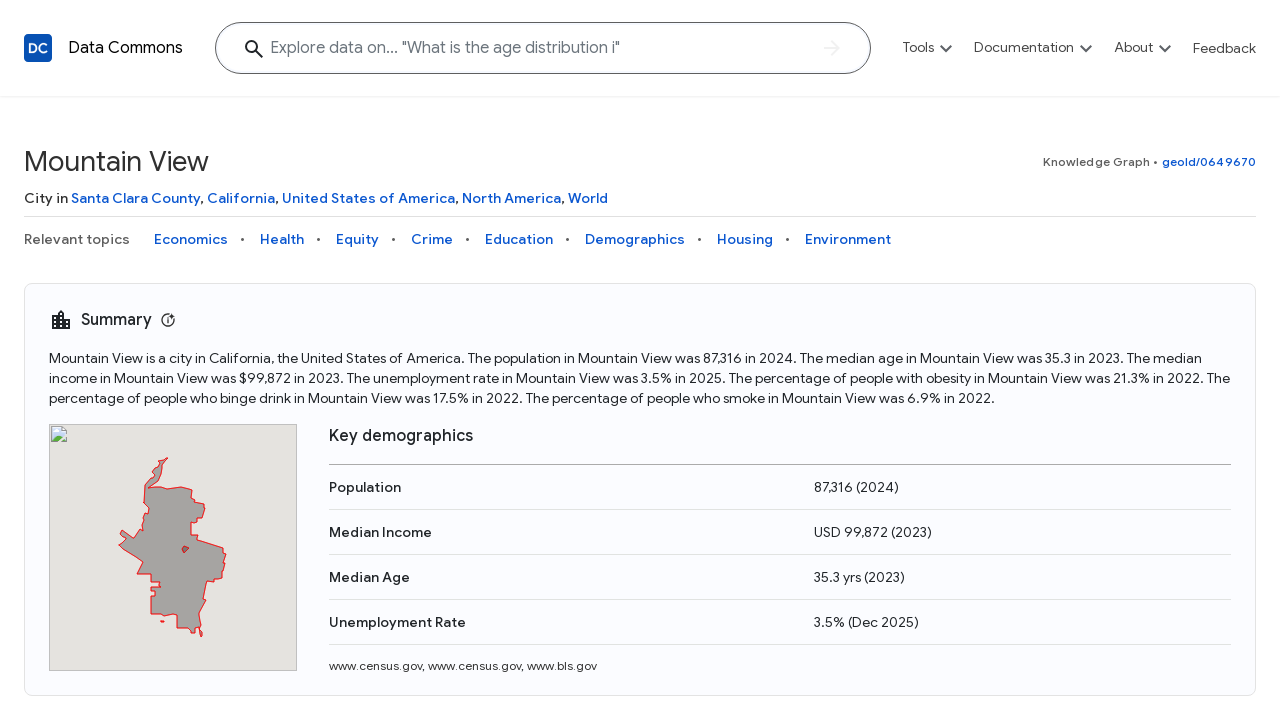

Verified 'Unemployment Rate' is present in overview table
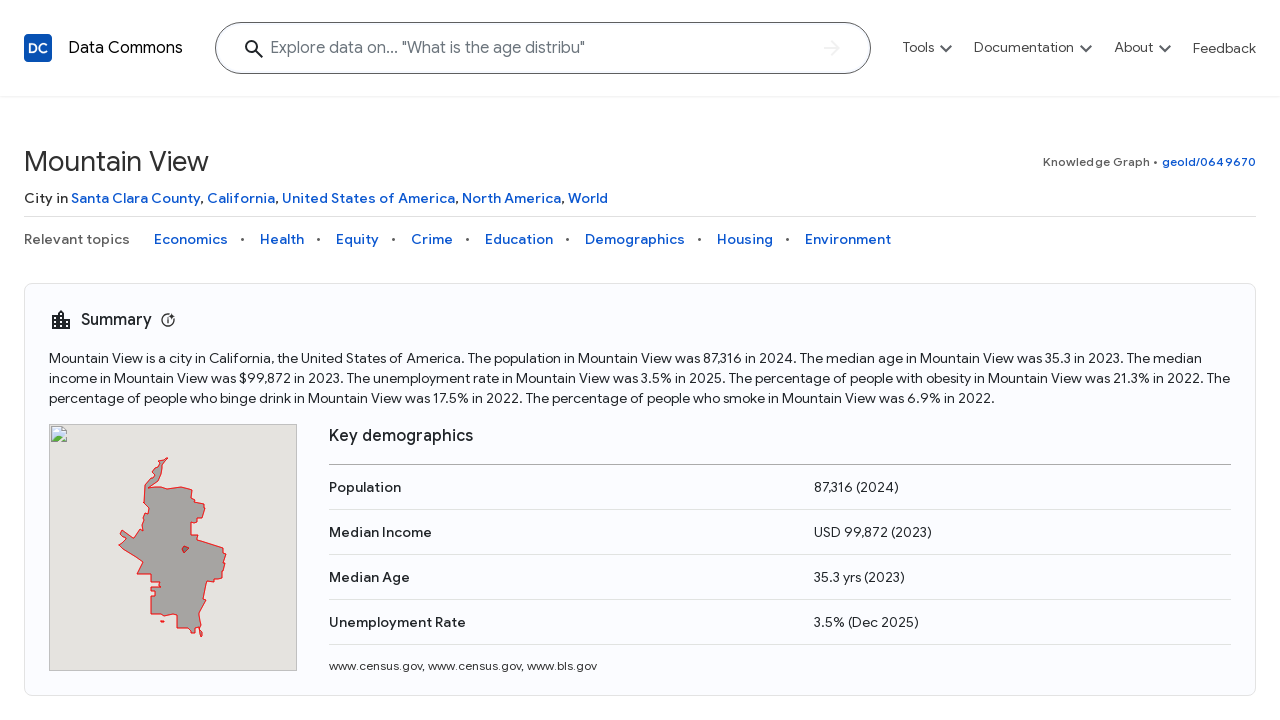

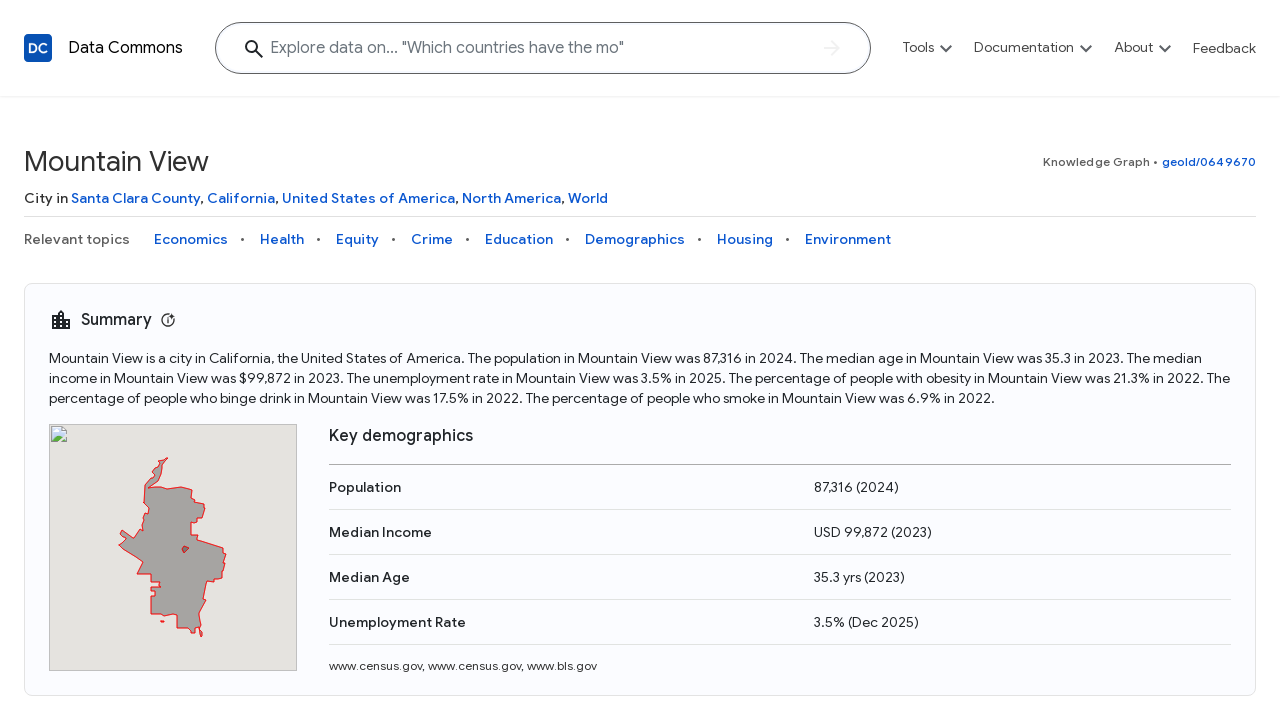